Tests that a canceled change to an employee's name doesn't persist after clicking the cancel button

Starting URL: https://devmountain-qa.github.io/employee-manager/1.2_Version/index.html

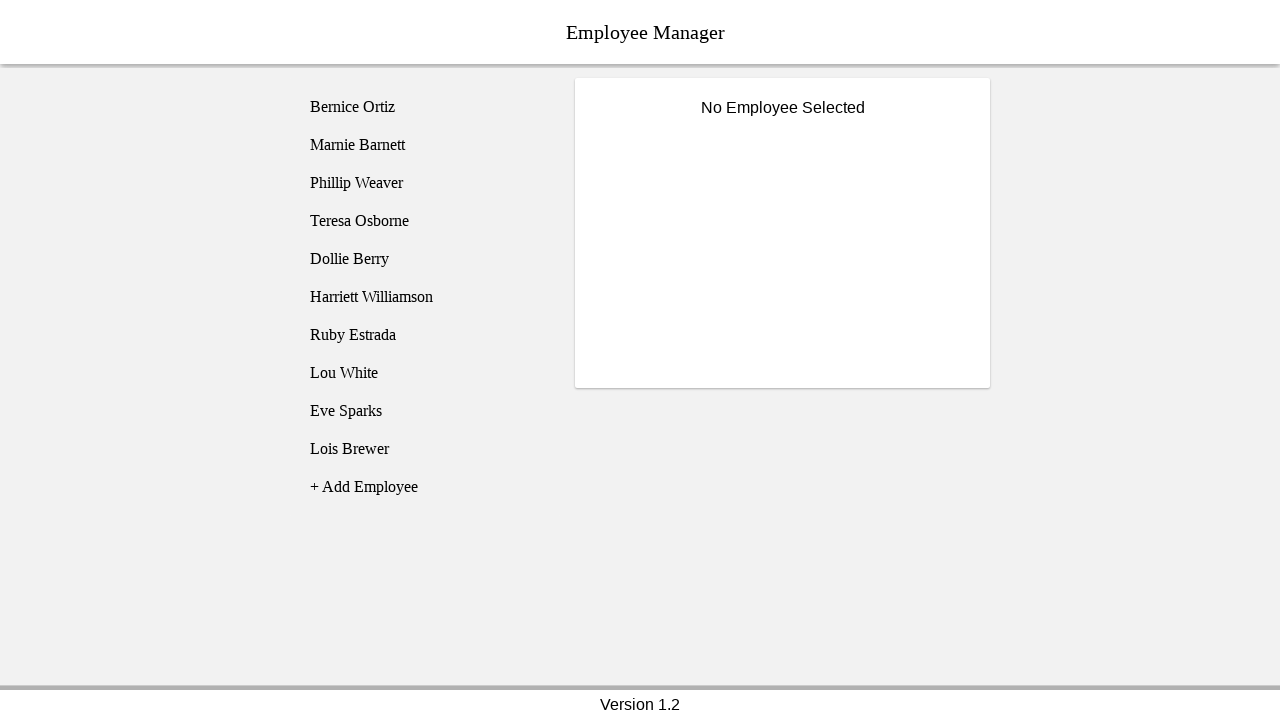

Clicked on Phillip Weaver employee at (425, 183) on [name='employee3']
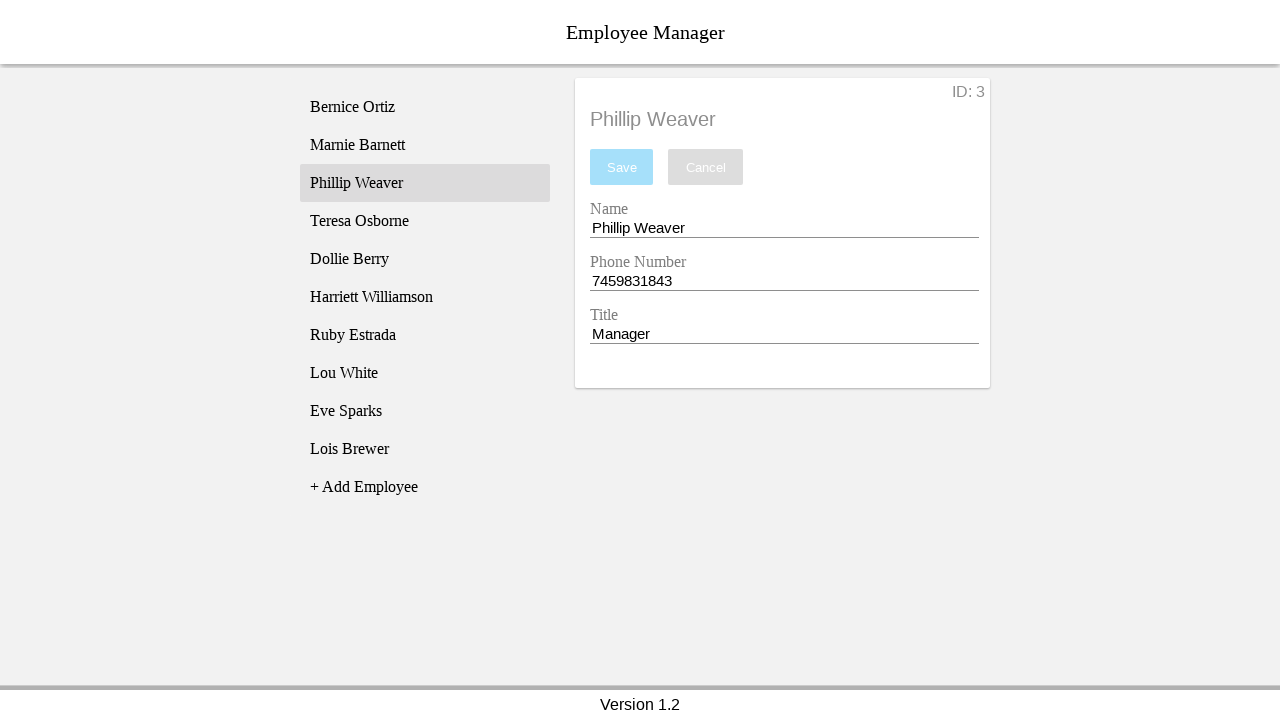

Name input field became visible
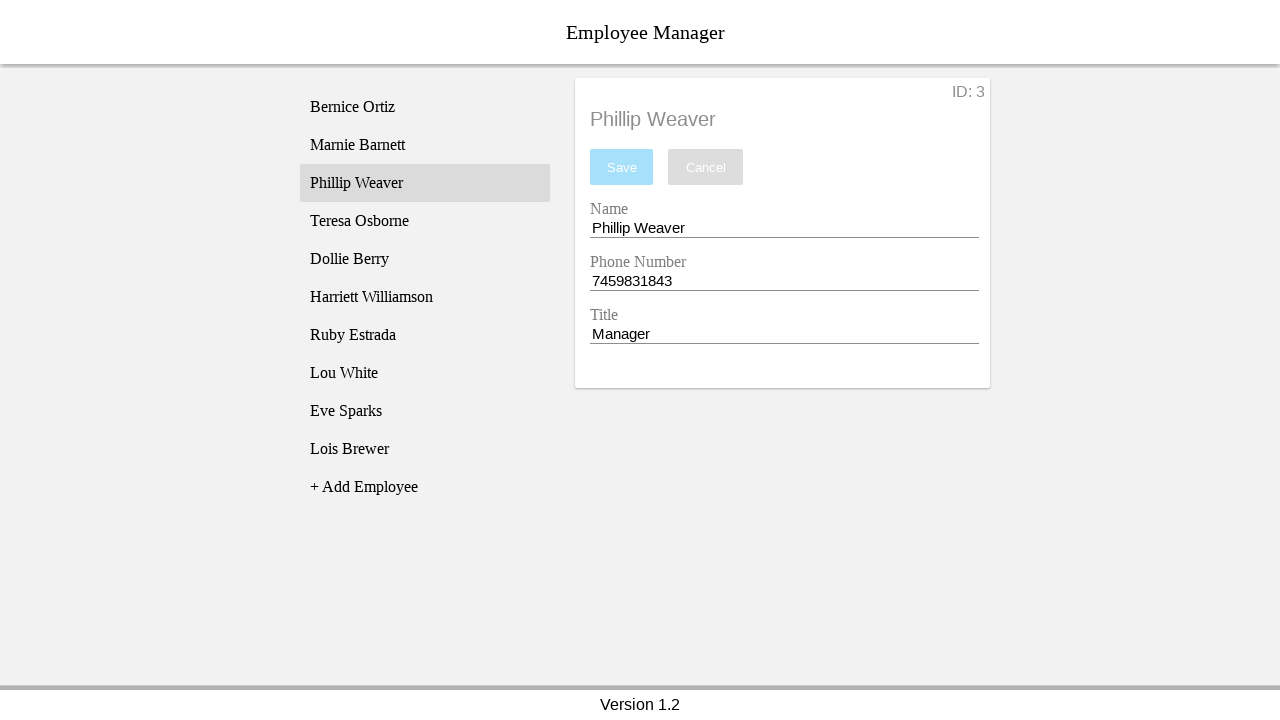

Filled name input with 'Test Name' on [name='nameEntry']
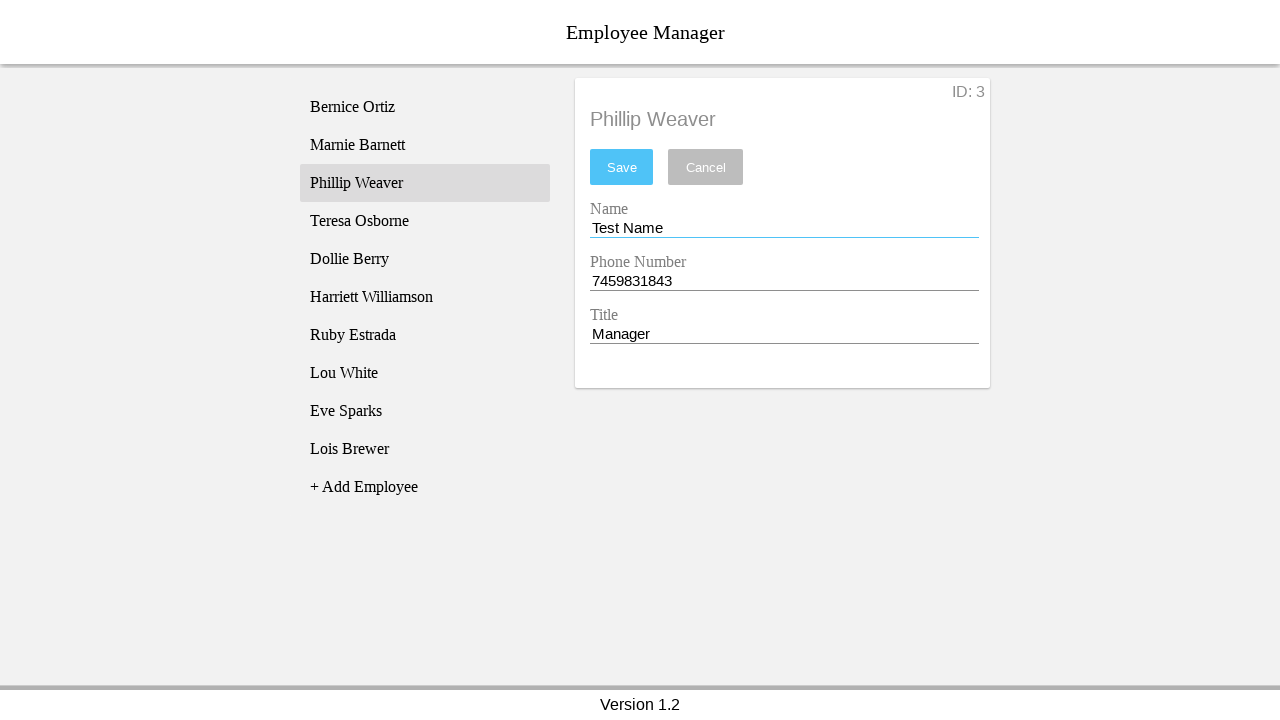

Clicked cancel button to discard changes at (706, 167) on [name='cancel']
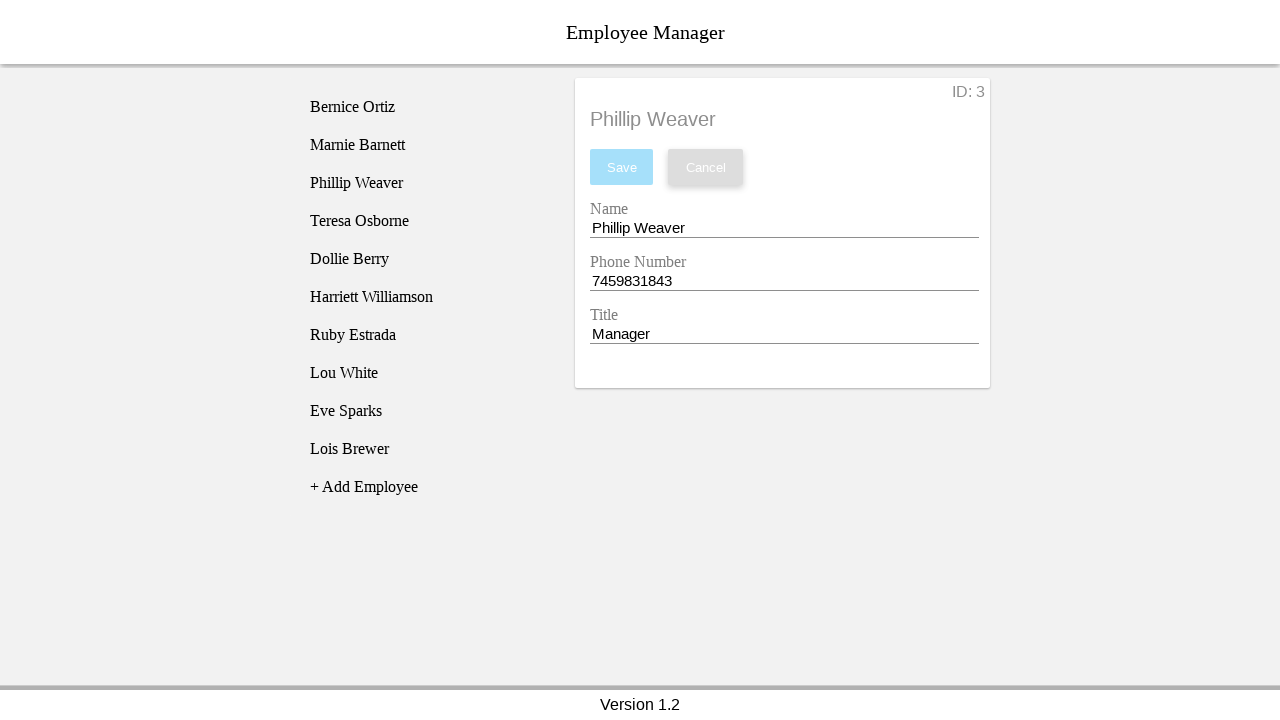

Name input field is visible, original name should be restored
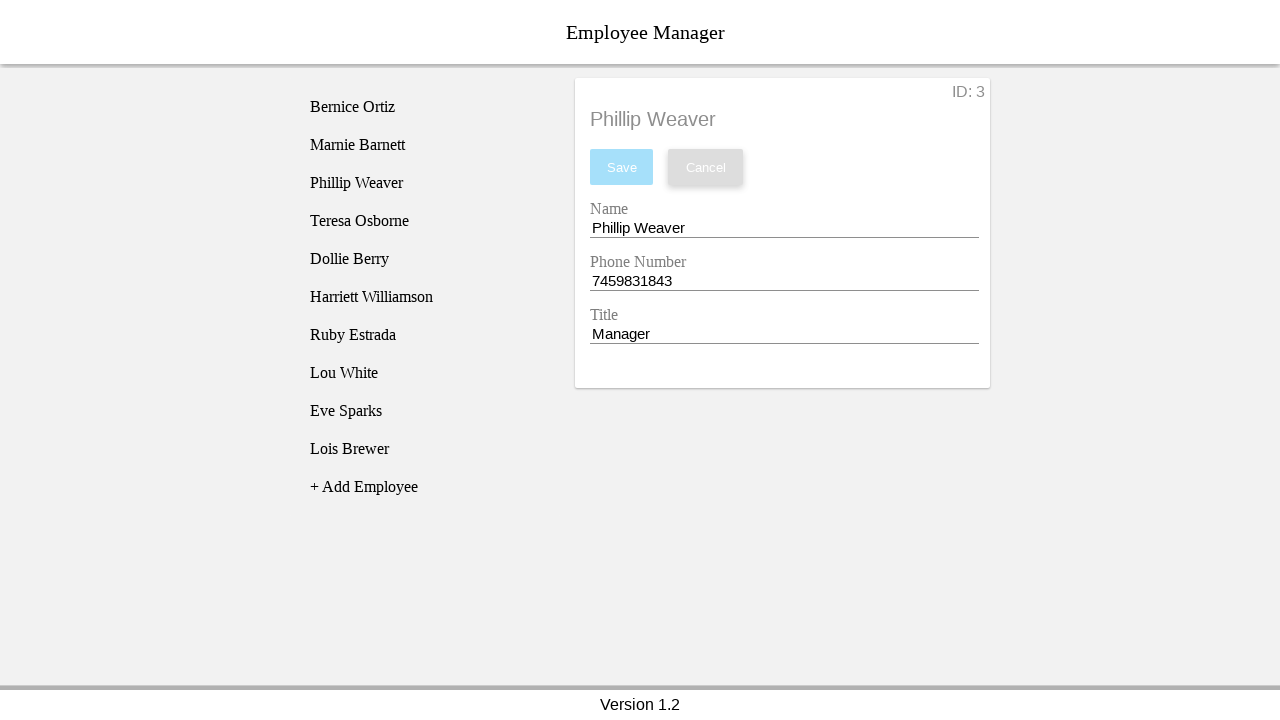

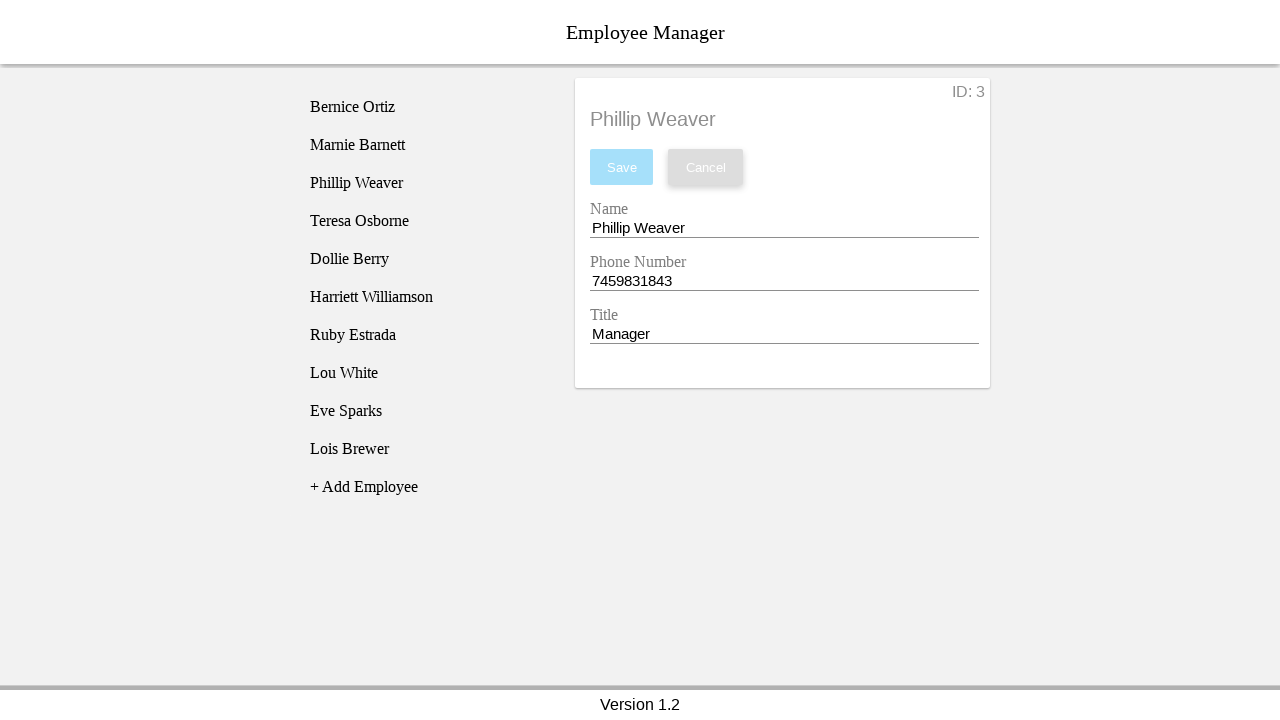